Tests radio button selection functionality by clicking through different radio button options on a form

Starting URL: https://formy-project.herokuapp.com/radiobutton

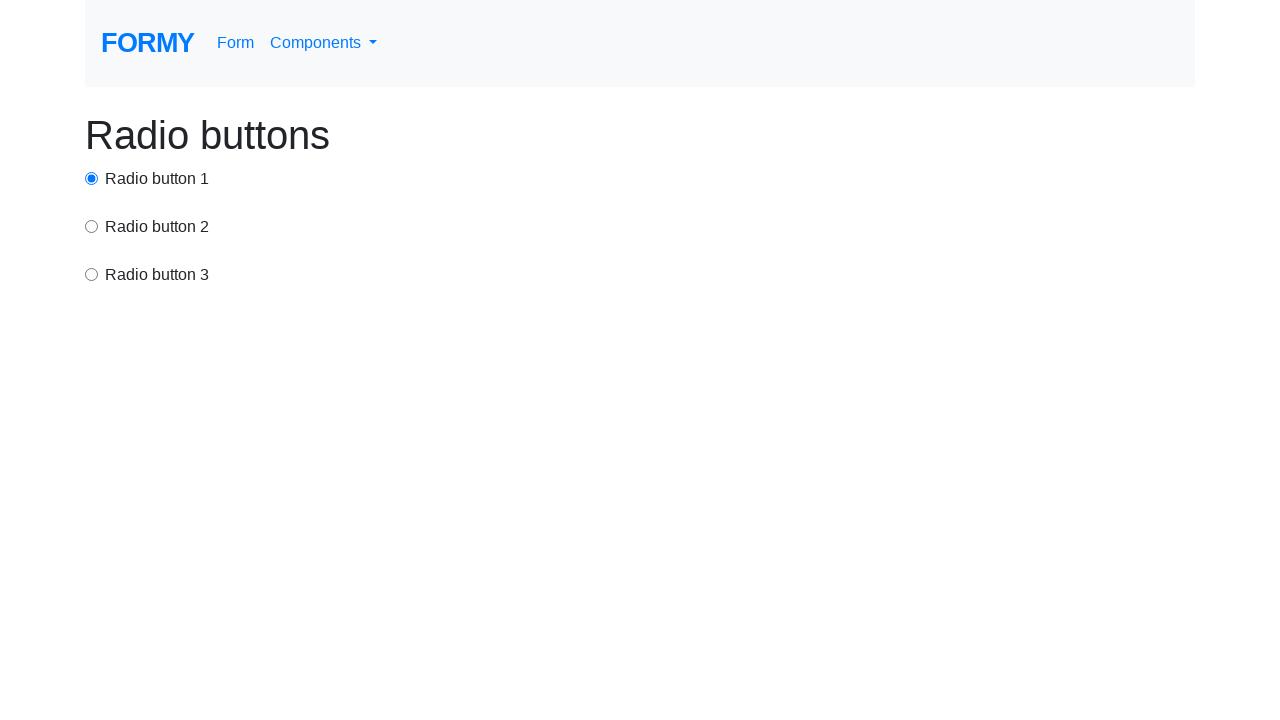

Clicked first radio button option at (92, 178) on #radio-button-1
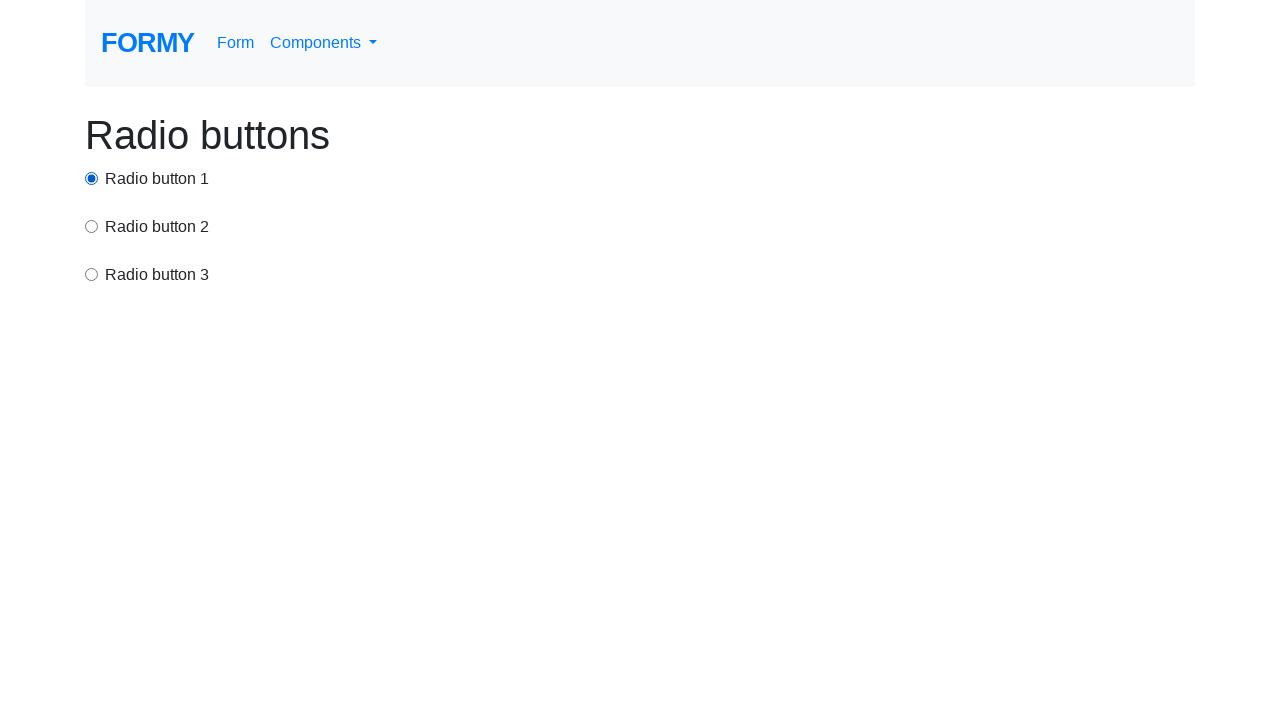

Clicked second radio button option at (92, 226) on input[value='option2']
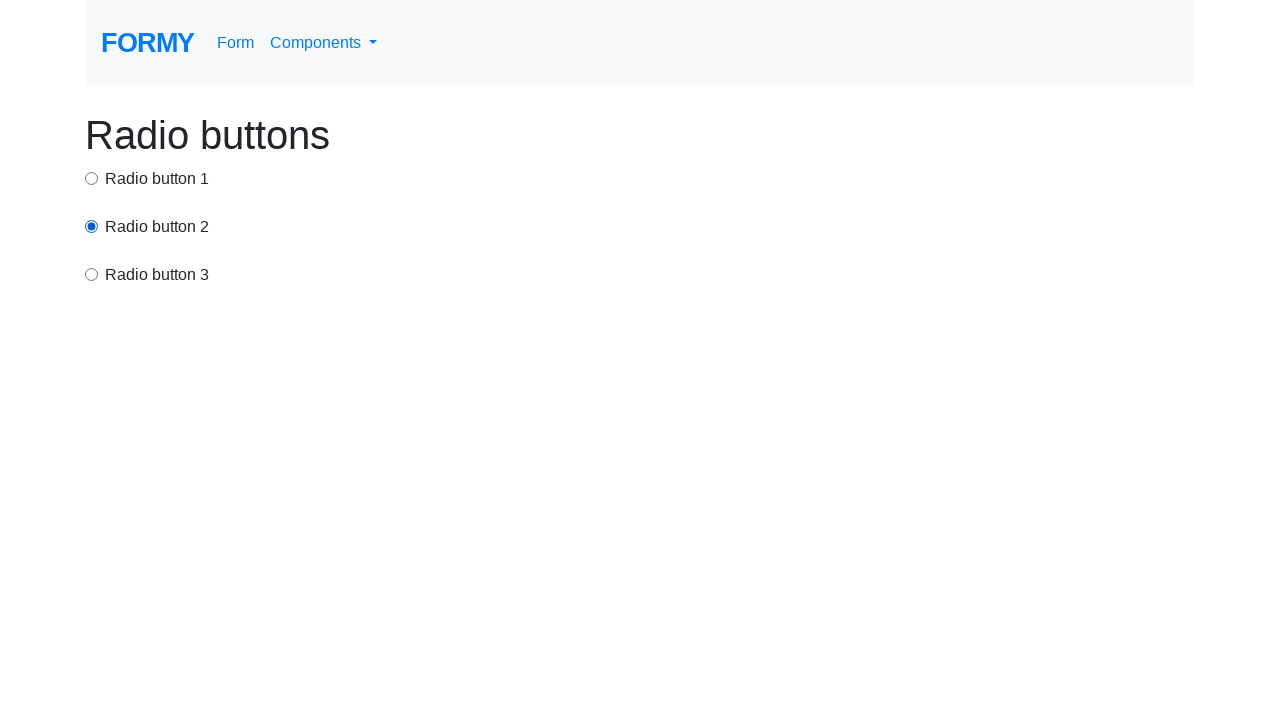

Clicked third radio button option at (92, 274) on div:nth-of-type(3) input
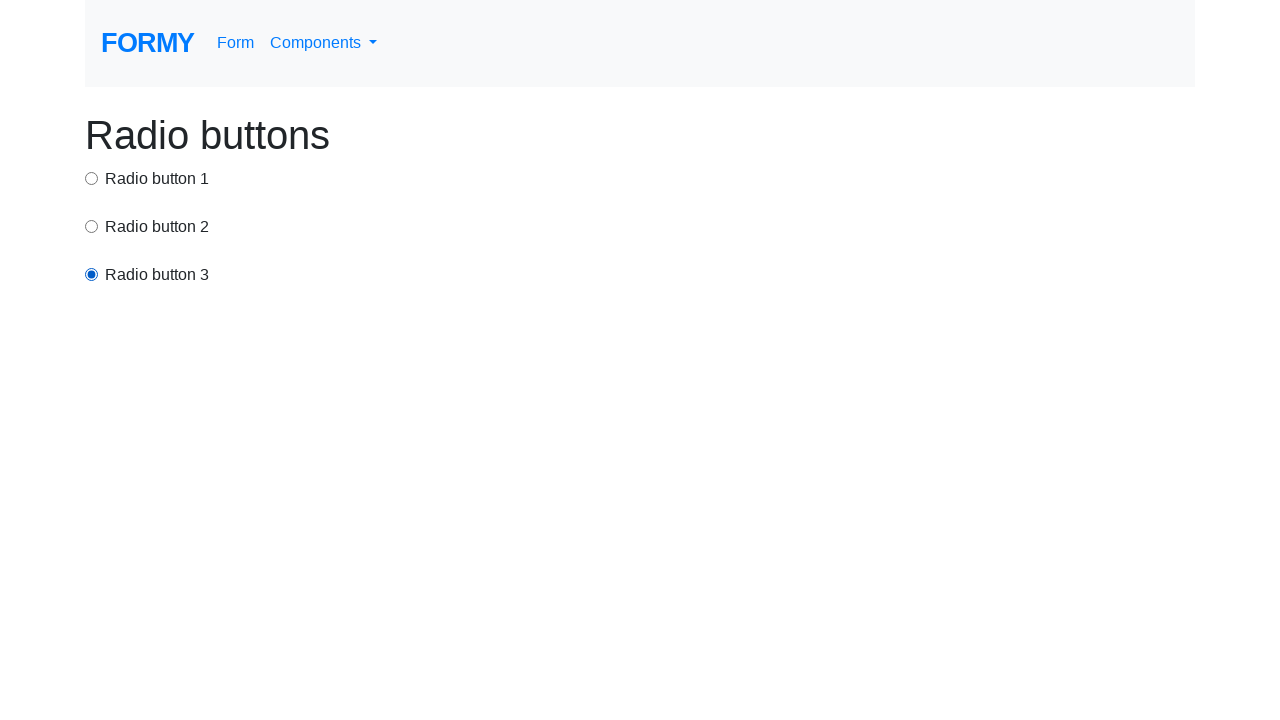

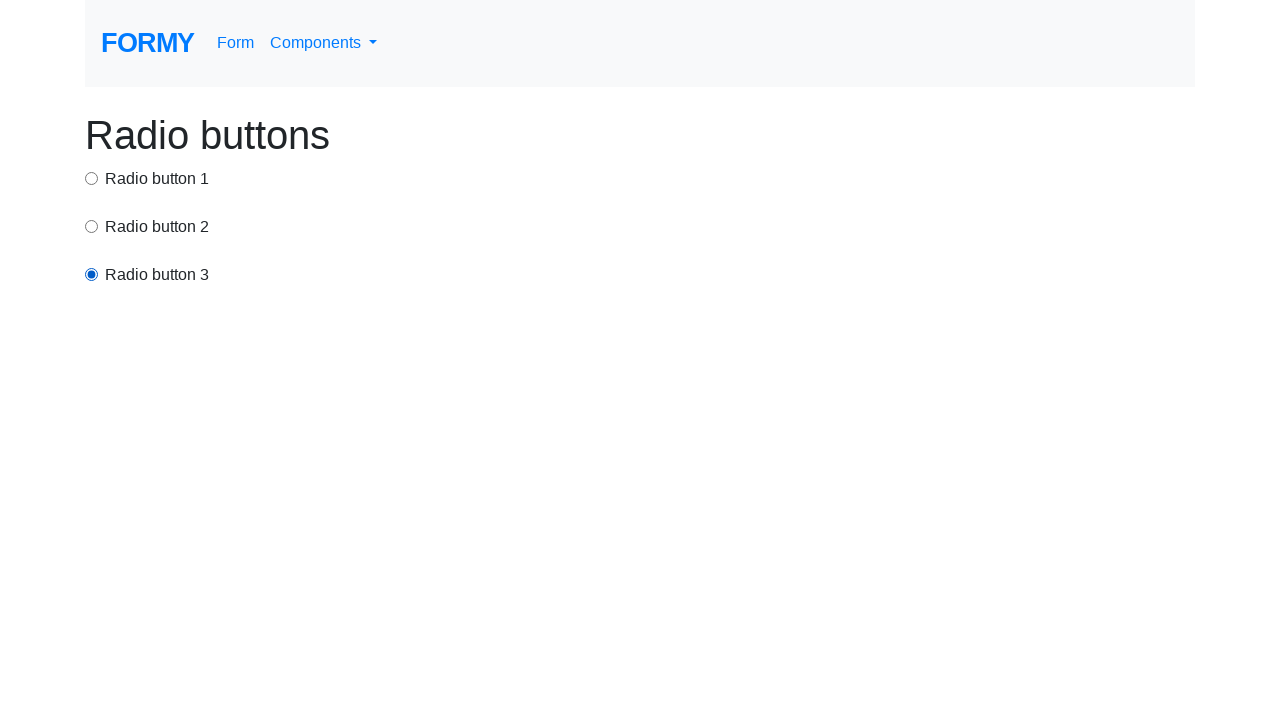